Tests JavaScript prompt alert functionality by clicking a button to trigger a prompt box and entering text into it

Starting URL: https://demoqa.com/alerts

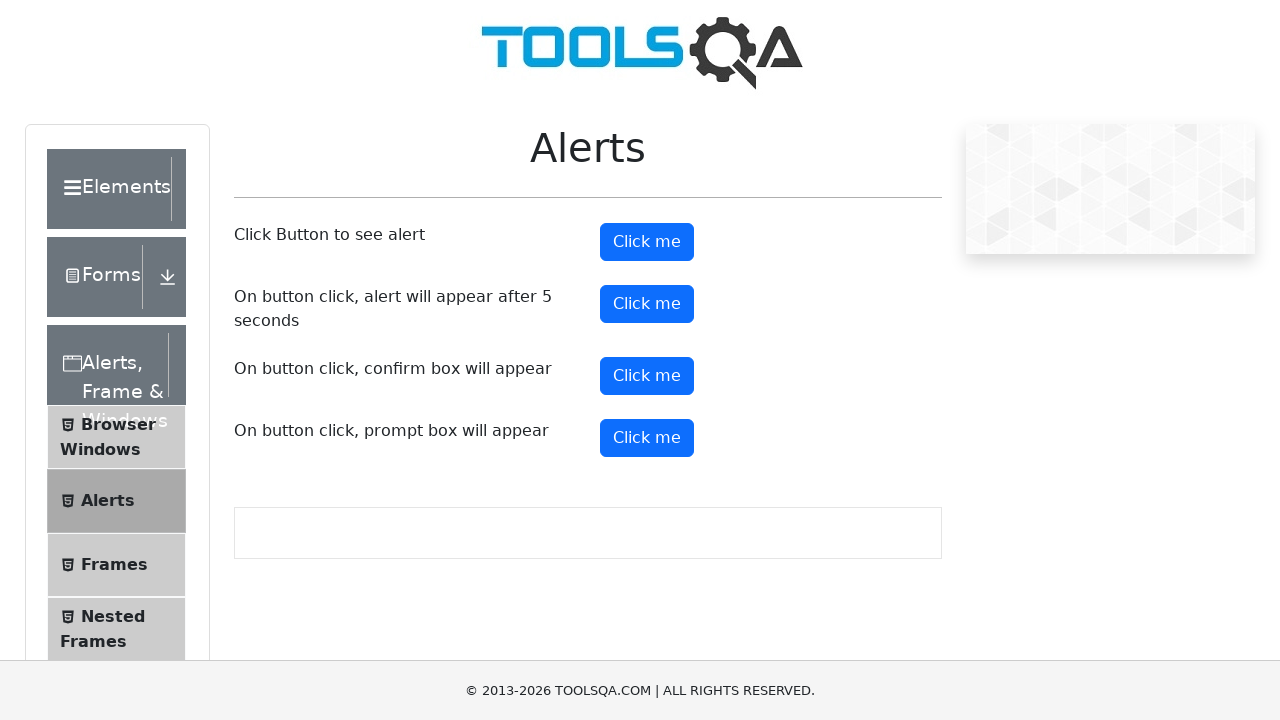

Scrolled down the page by 500px to make alert buttons visible
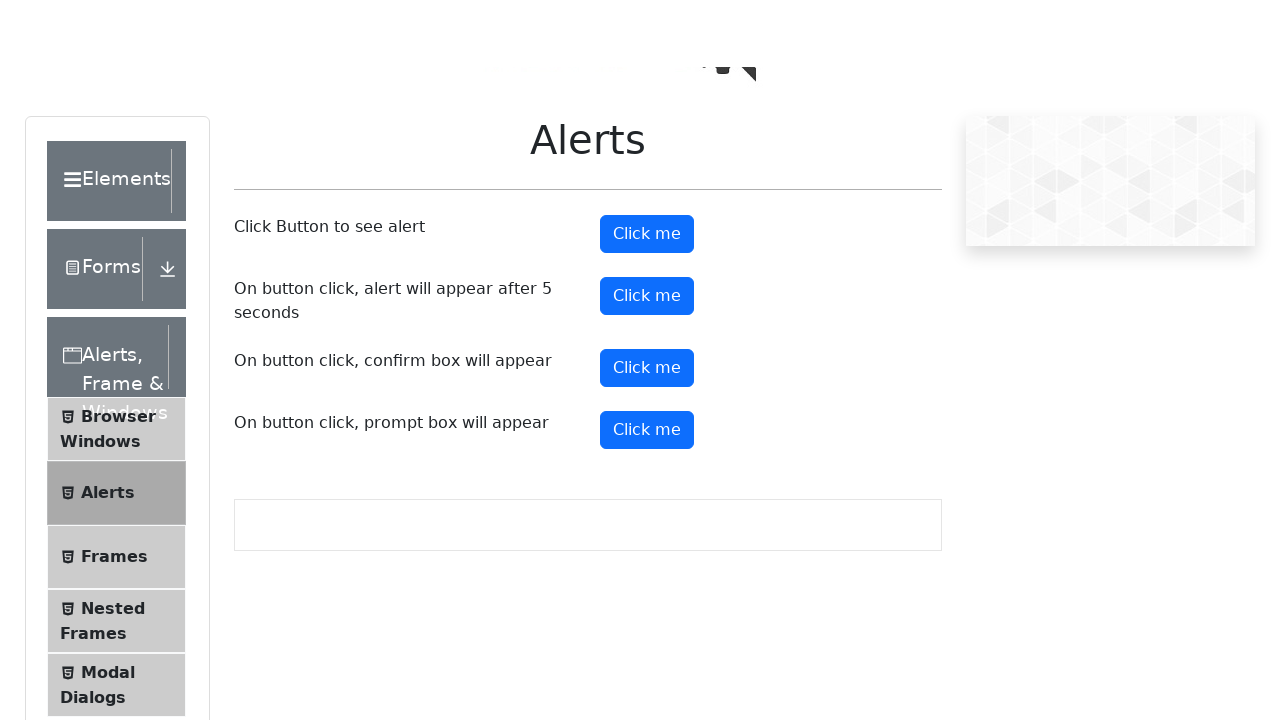

Clicked the button that triggers the prompt box at (647, 44) on xpath=//span[contains(text(),'prompt box will appear')]/../..//button
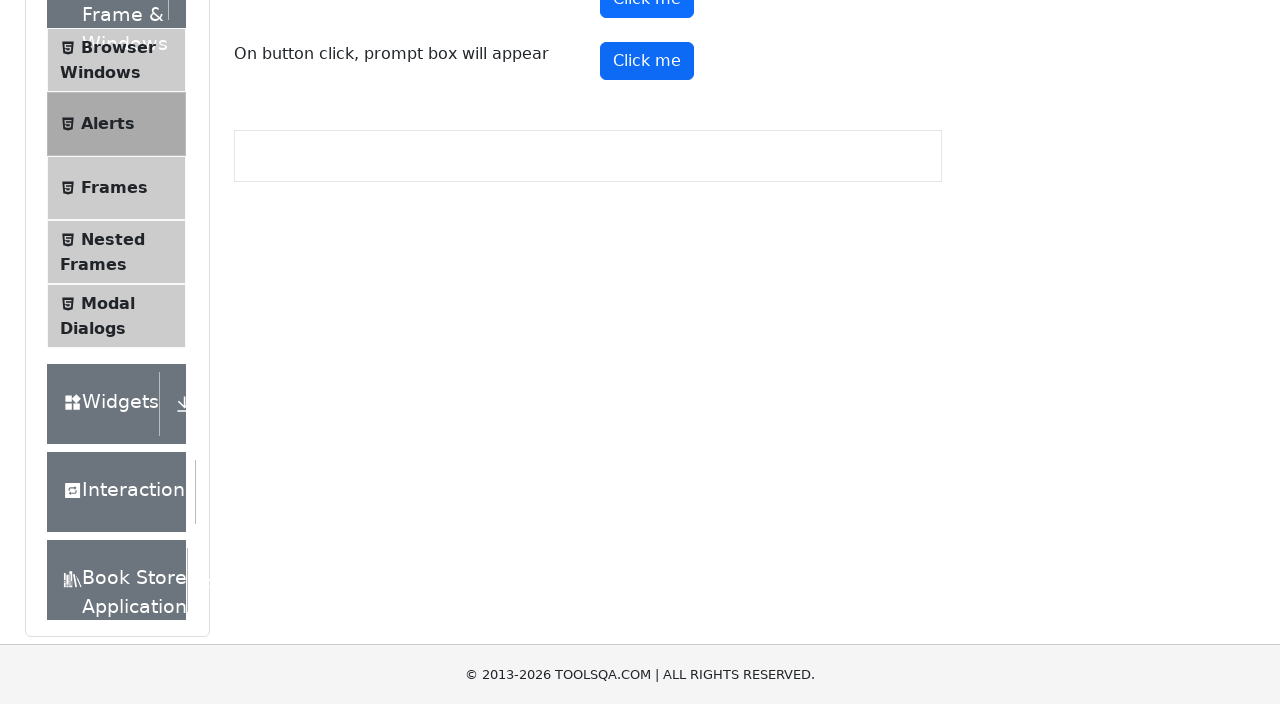

Set up dialog handler to accept prompt with text 'testinput123'
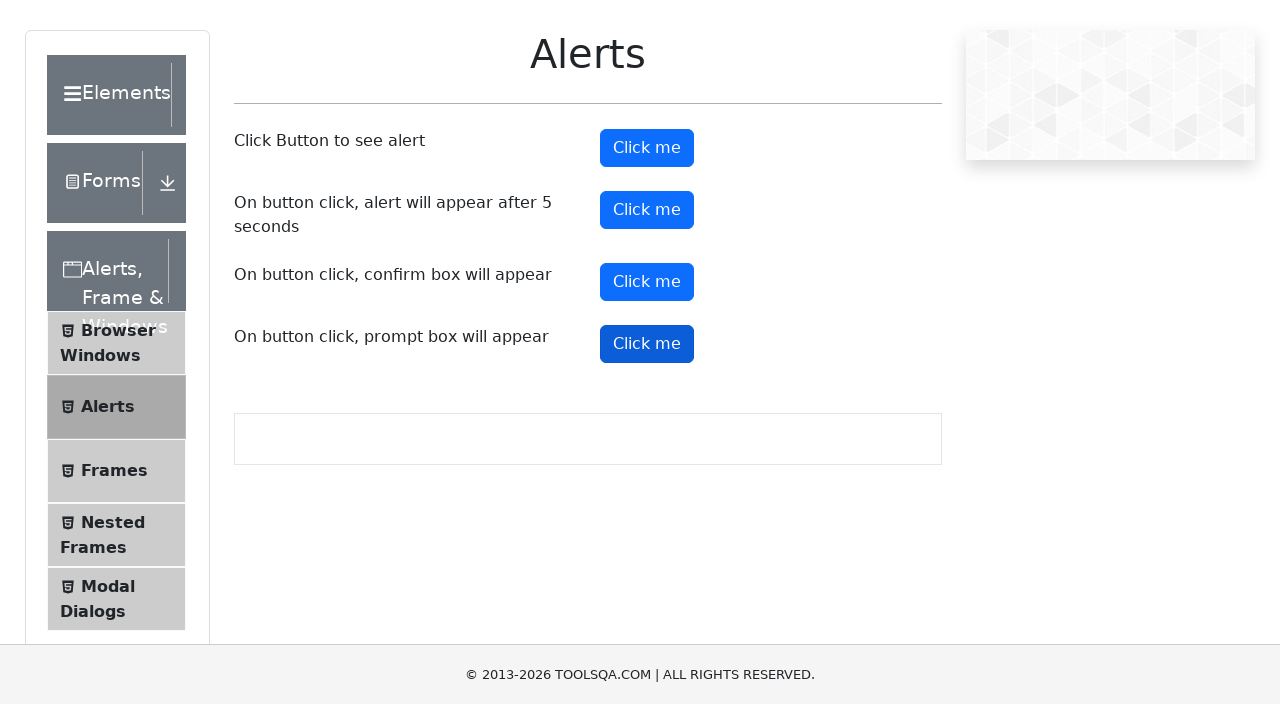

Configured one-time dialog handler before clicking prompt button
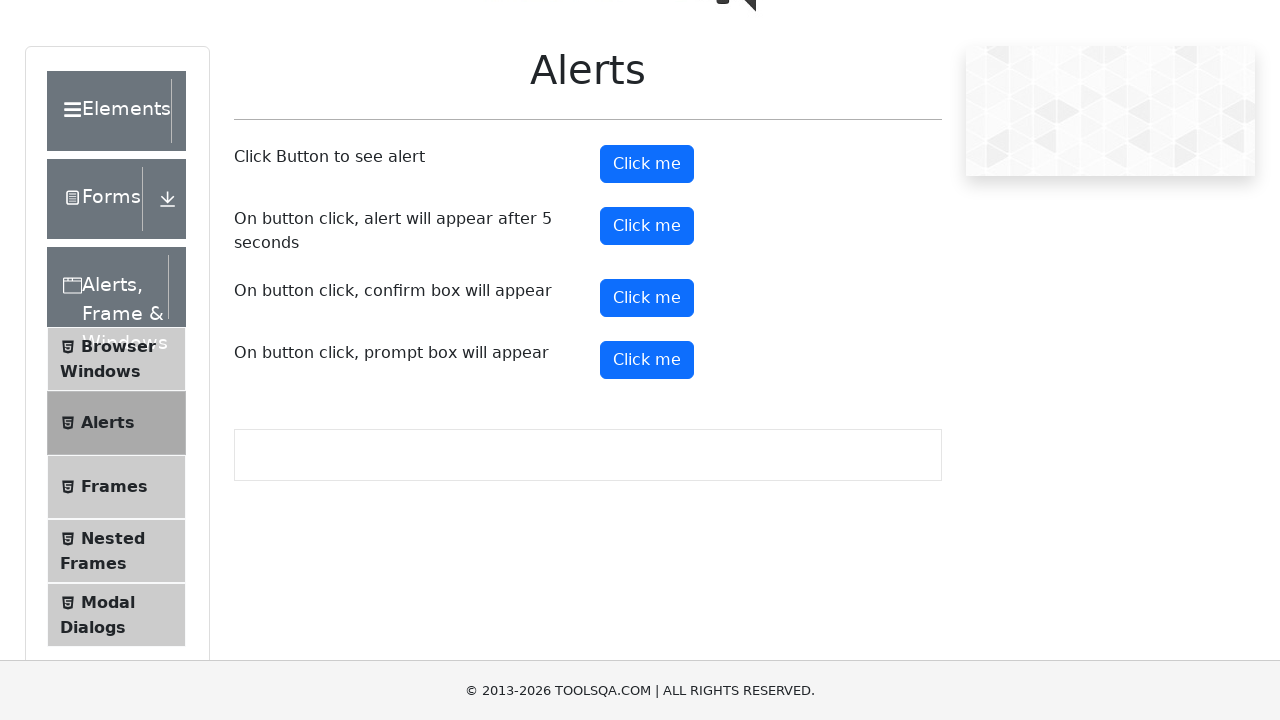

Clicked the button that triggers the prompt box dialog at (647, 360) on xpath=//span[contains(text(),'prompt box will appear')]/../..//button
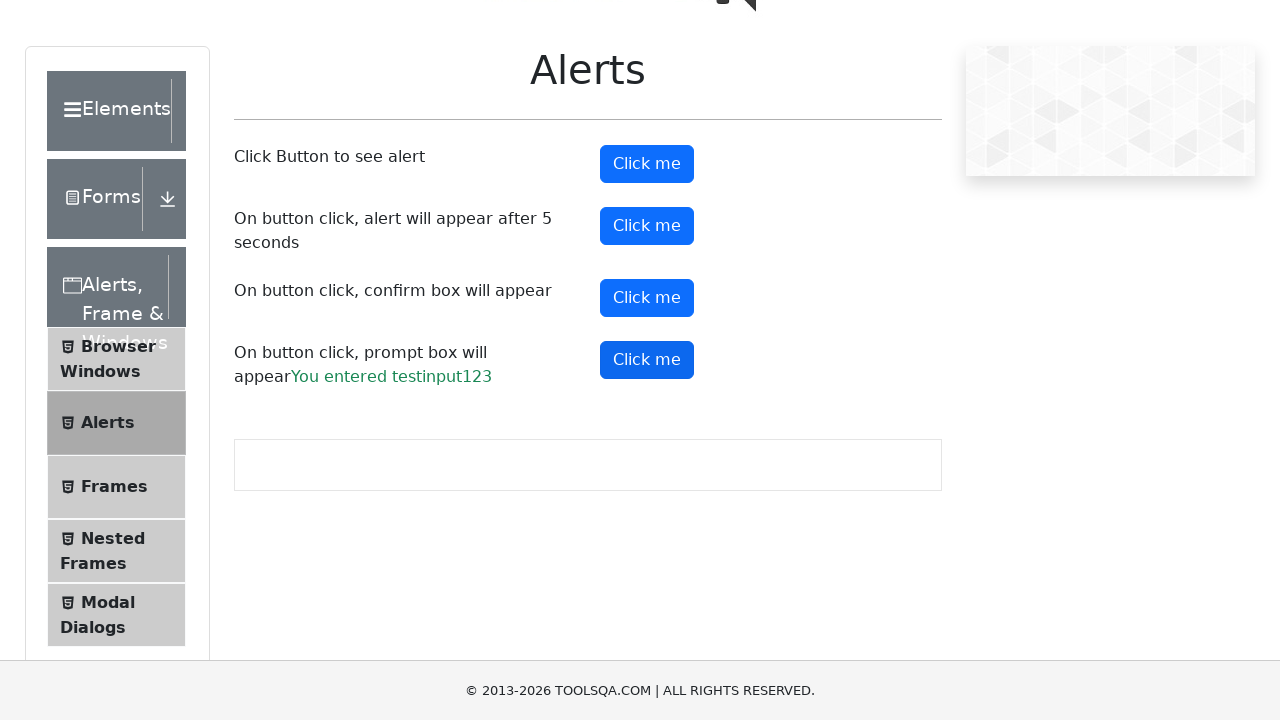

Prompt result element appeared on page after accepting dialog
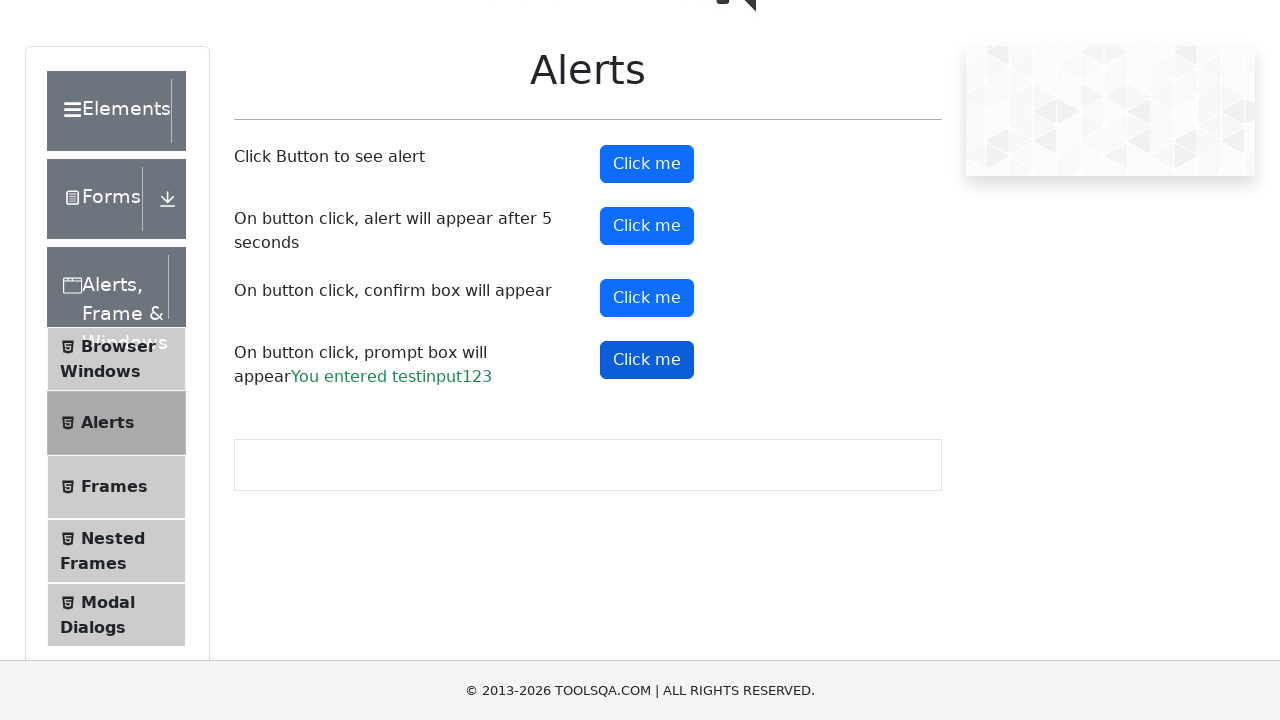

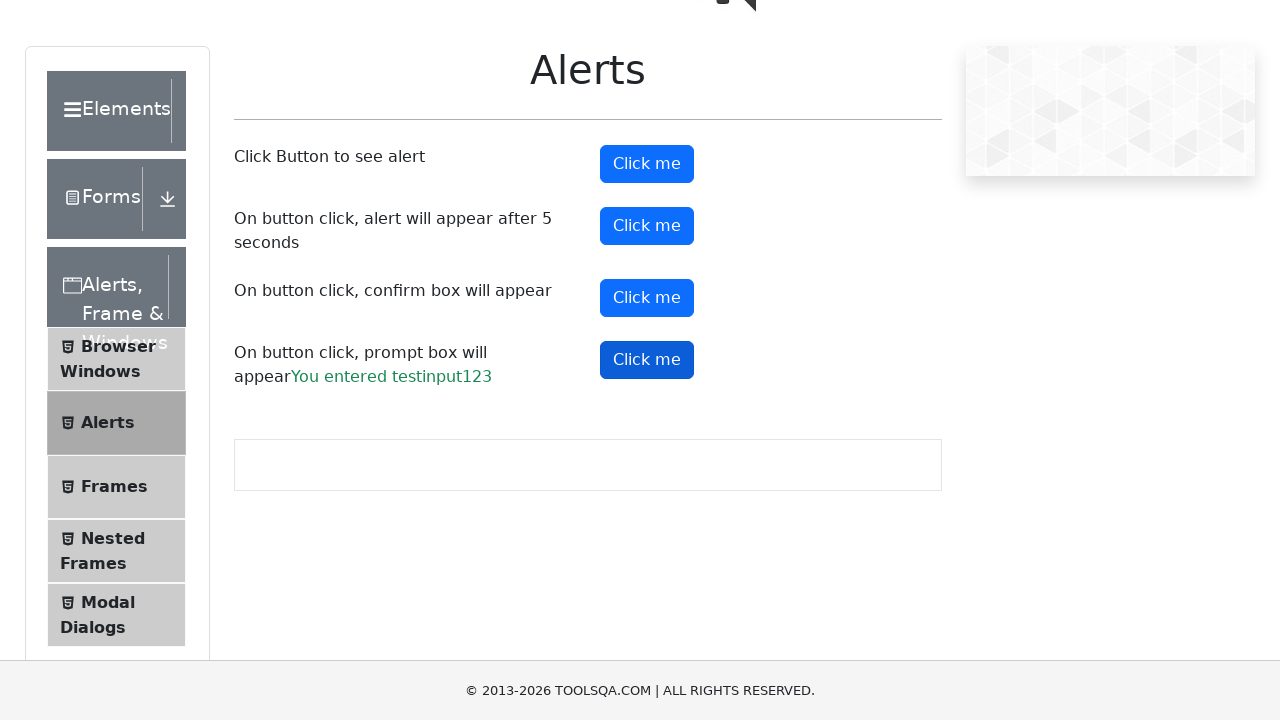